Tests that clicking on an assets.serlo.org link correctly navigates without showing an error page.

Starting URL: https://serlo.org/transparenz

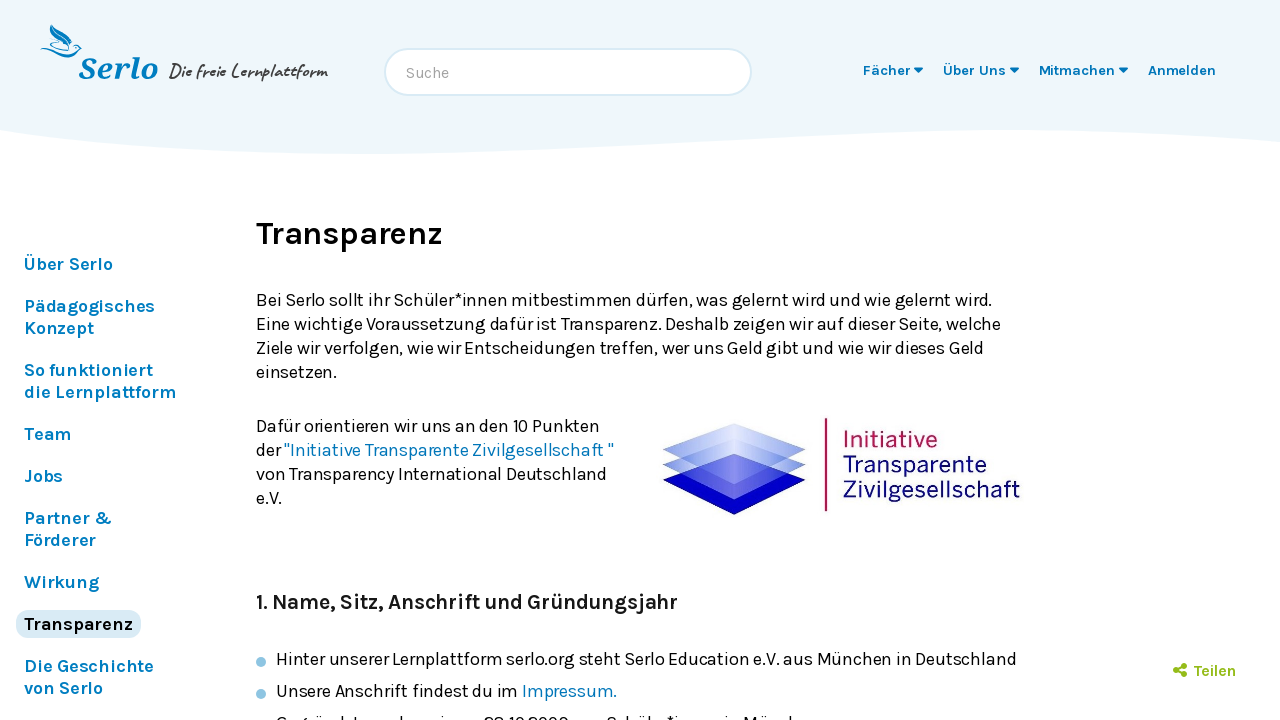

Clicked on 'Serlo Education Jahresbericht 2010' link at (414, 361) on text=Serlo Education Jahresbericht 2010
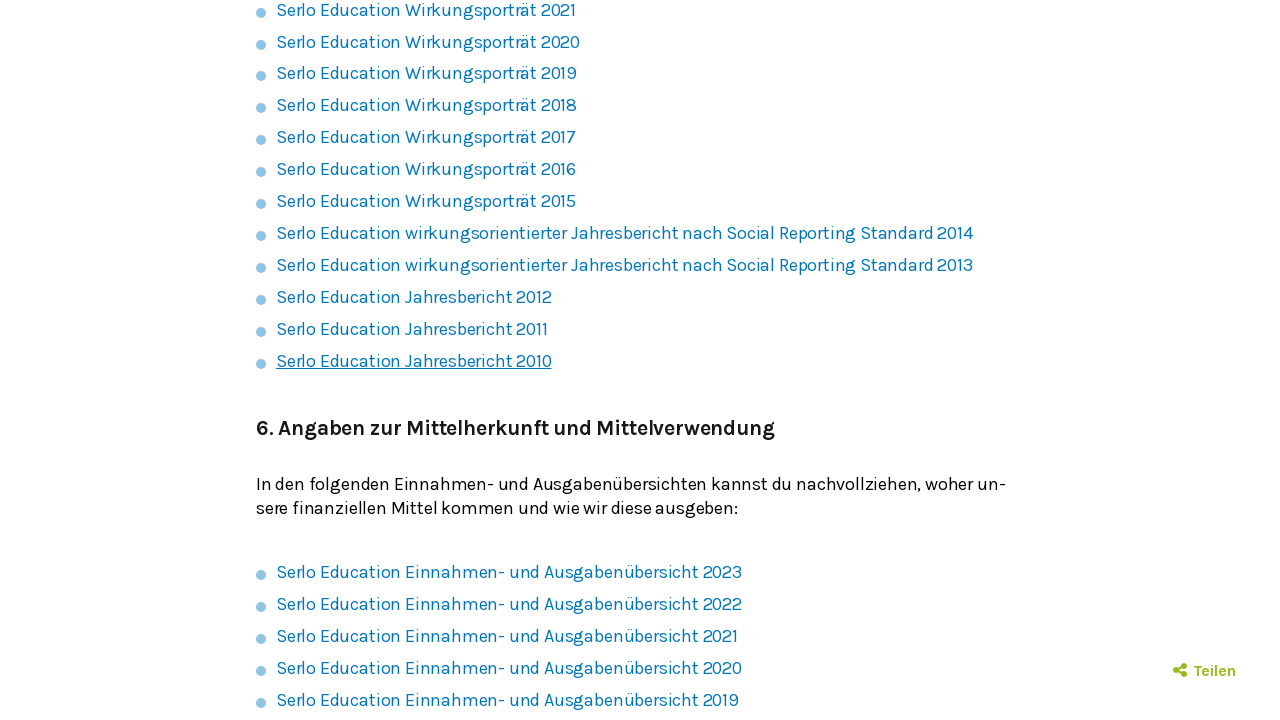

Waited 2 seconds for page to load
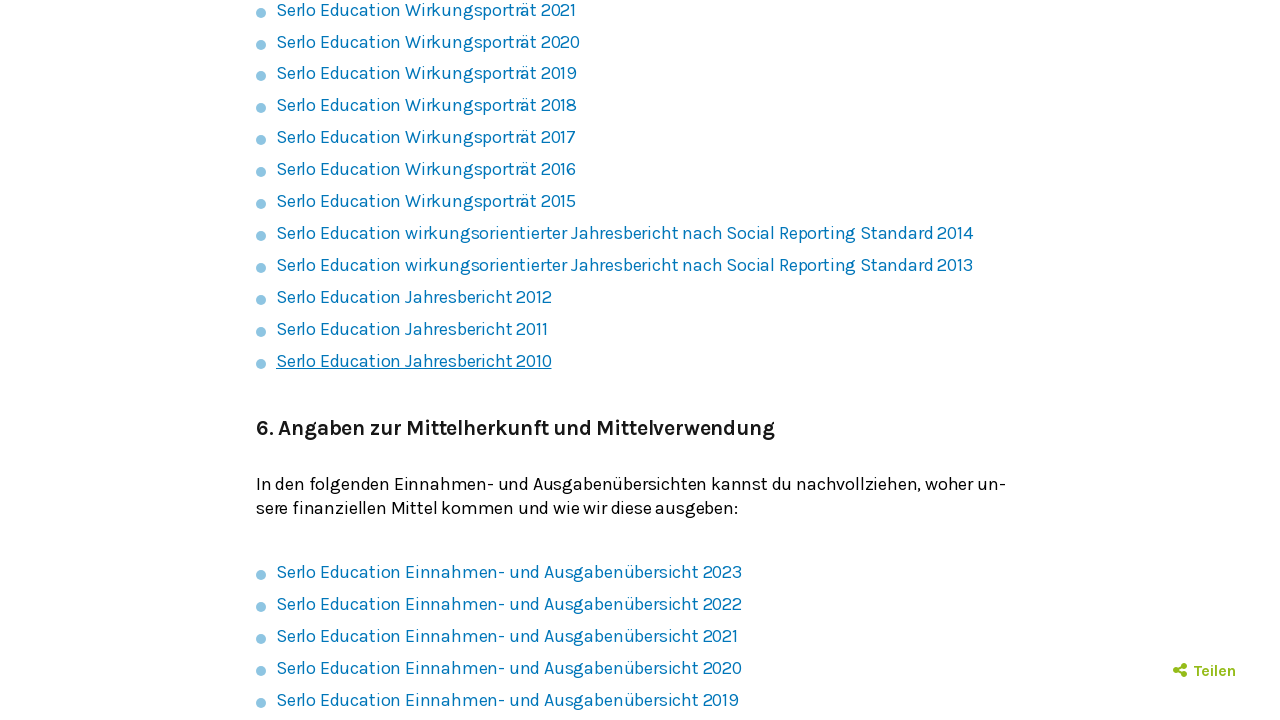

Verified that error message 'Es tut uns leid' is not present on the page
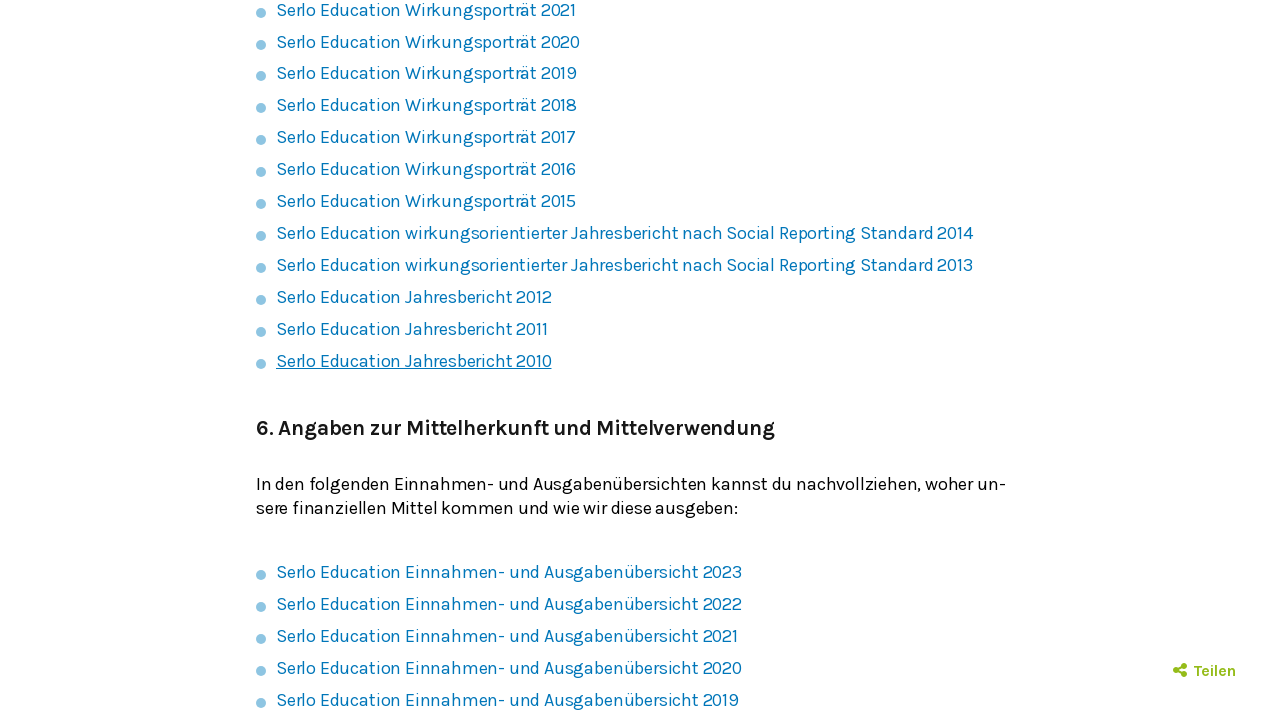

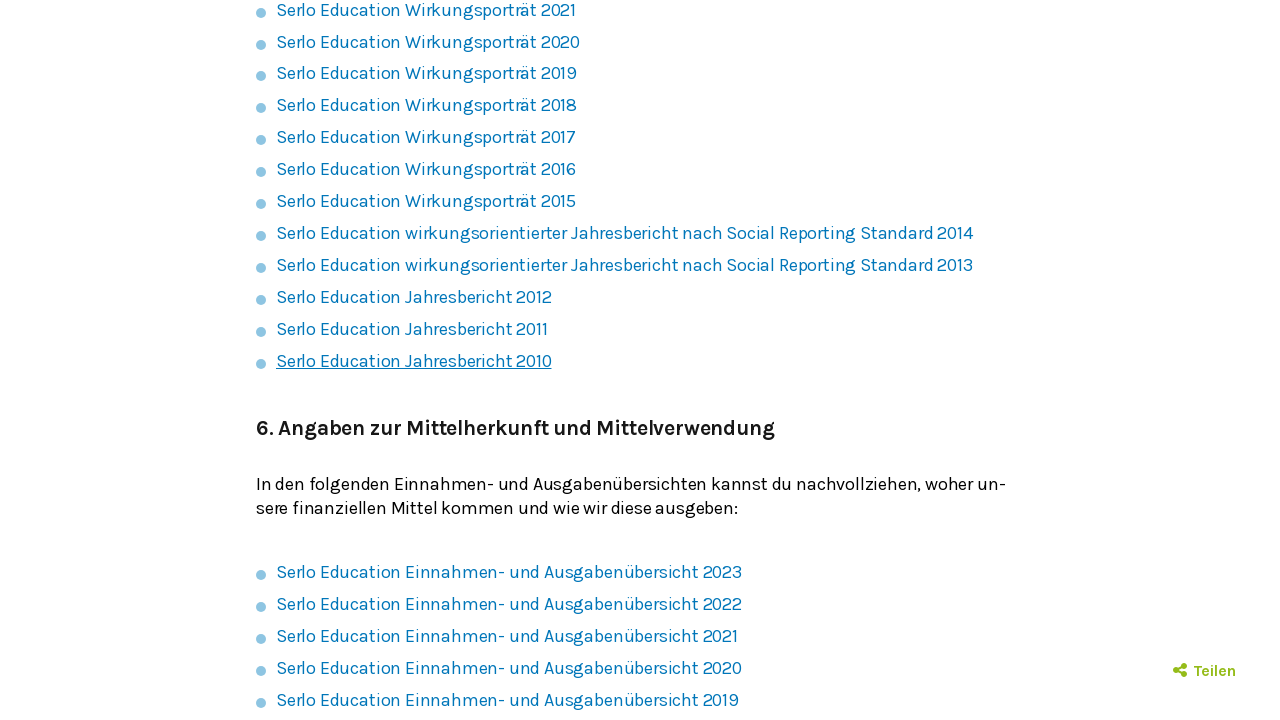